Demonstrates drag-and-drop by offset mouse action by dragging element A to the position of element B

Starting URL: https://crossbrowsertesting.github.io/drag-and-drop

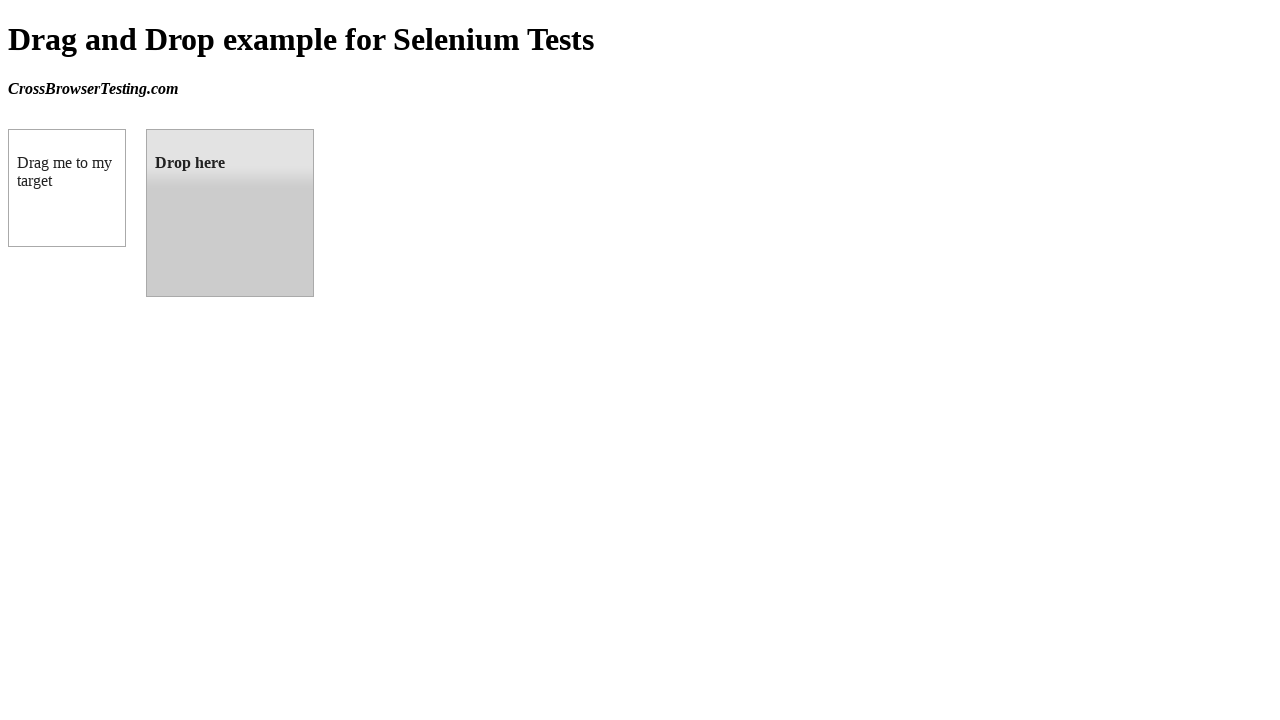

Navigated to drag-and-drop demo page
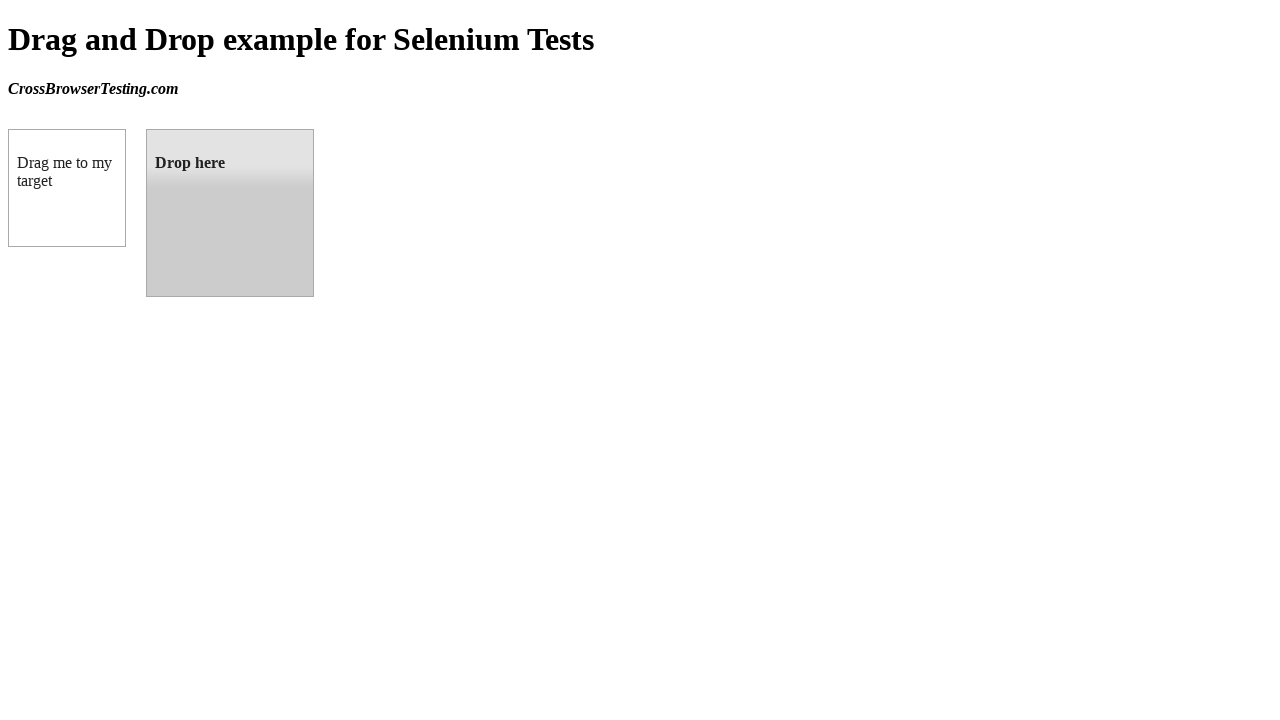

Located source element #draggable
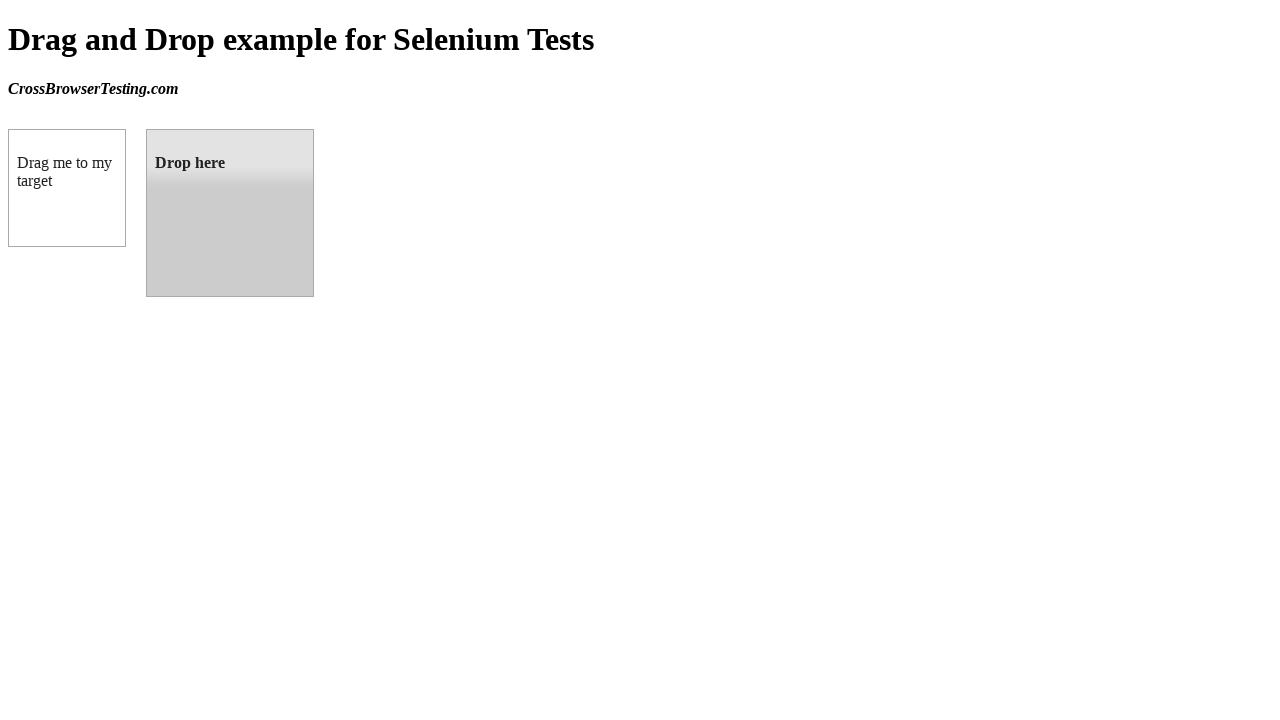

Located target element #droppable
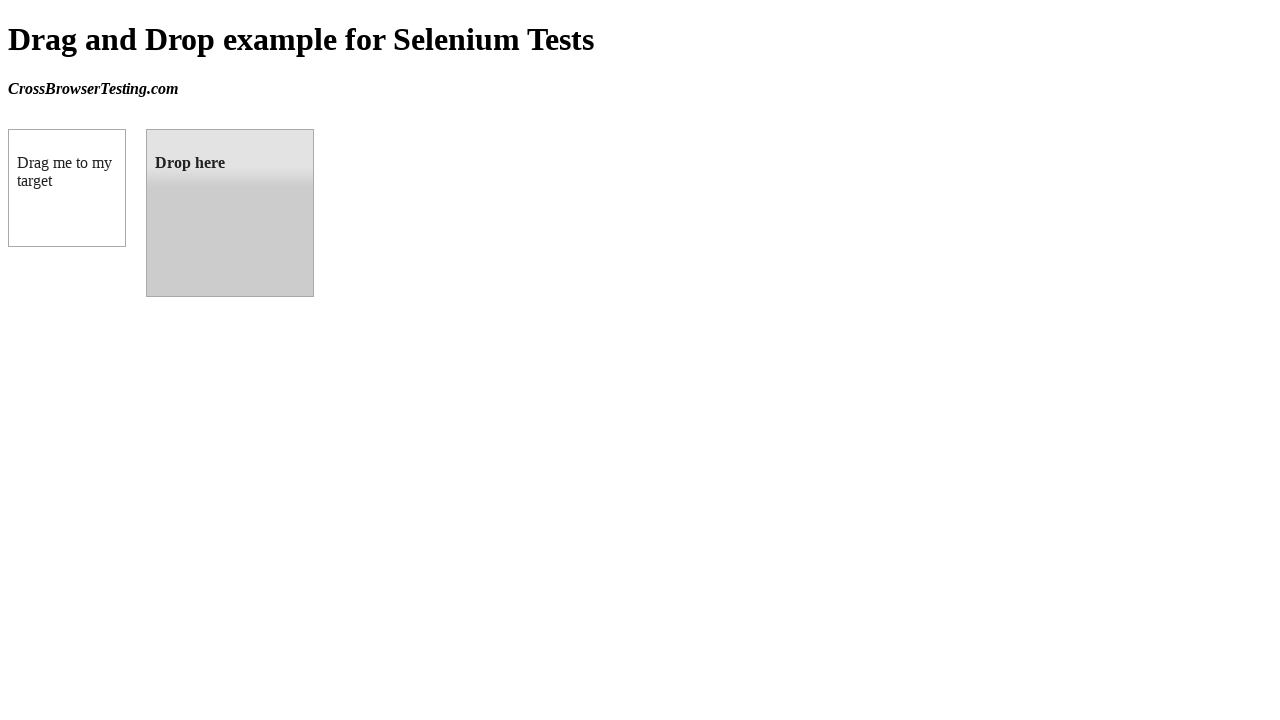

Retrieved bounding box of target element
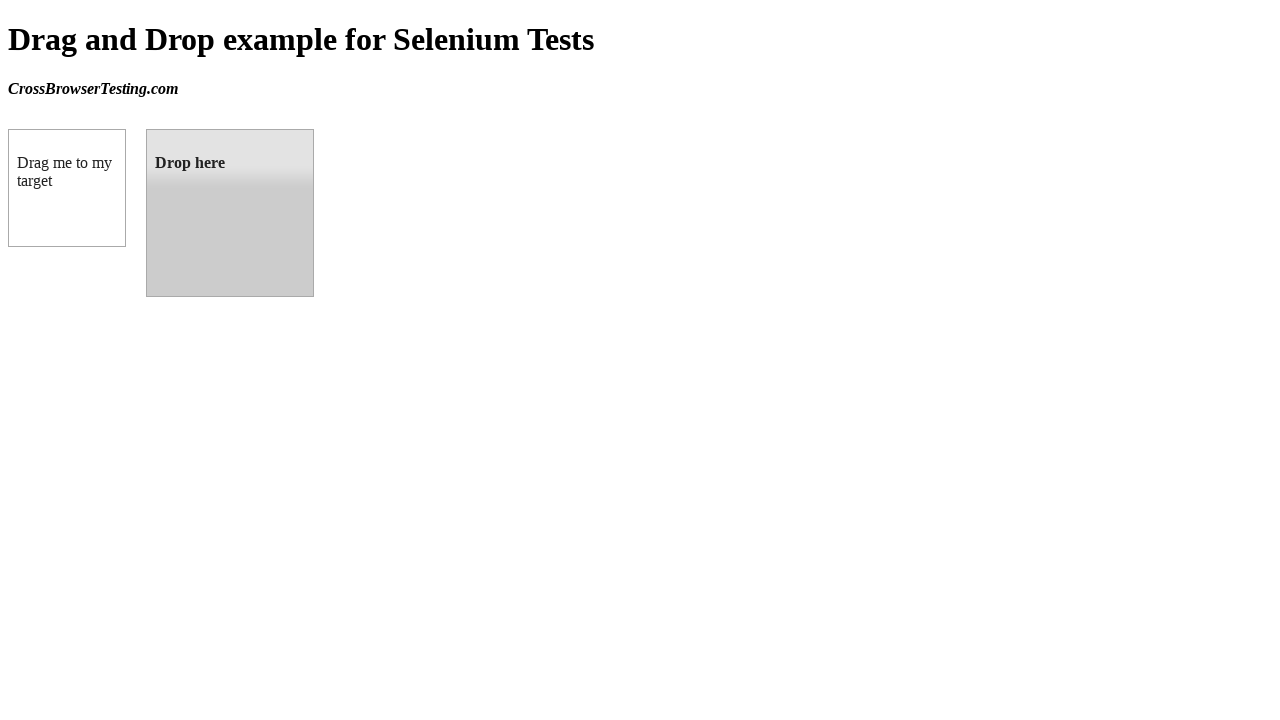

Dragged source element to target element position at (230, 213)
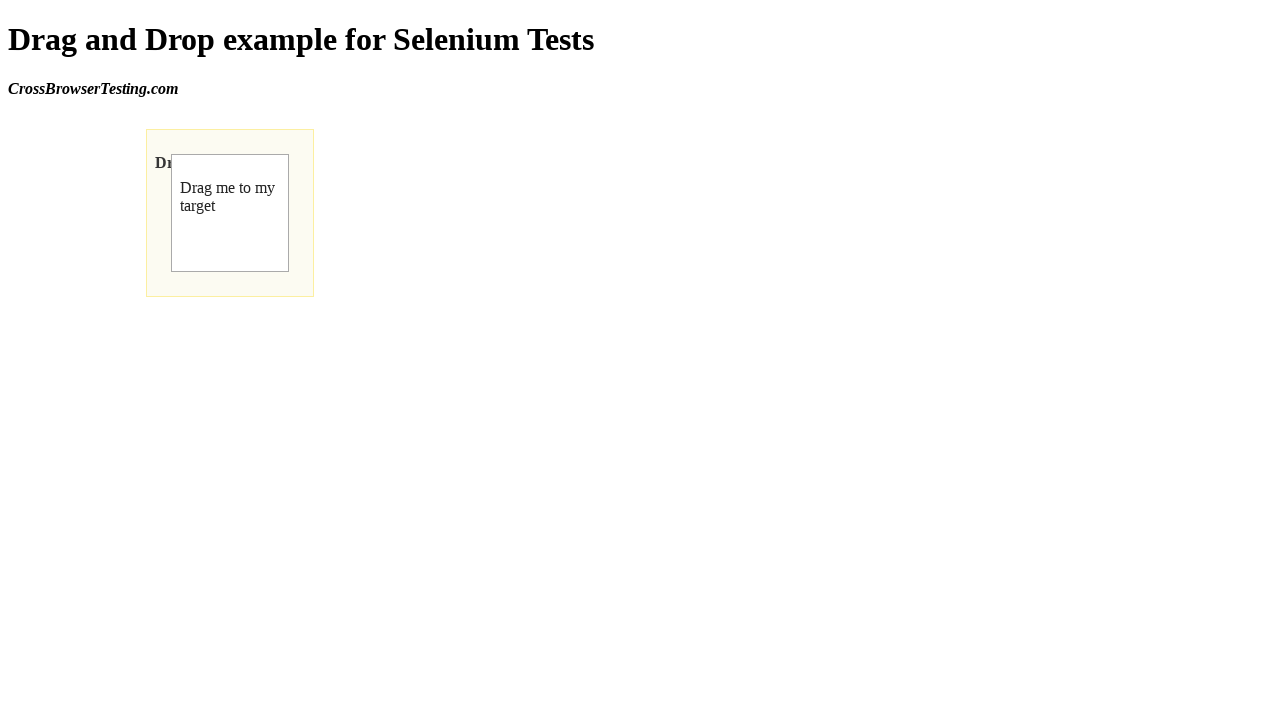

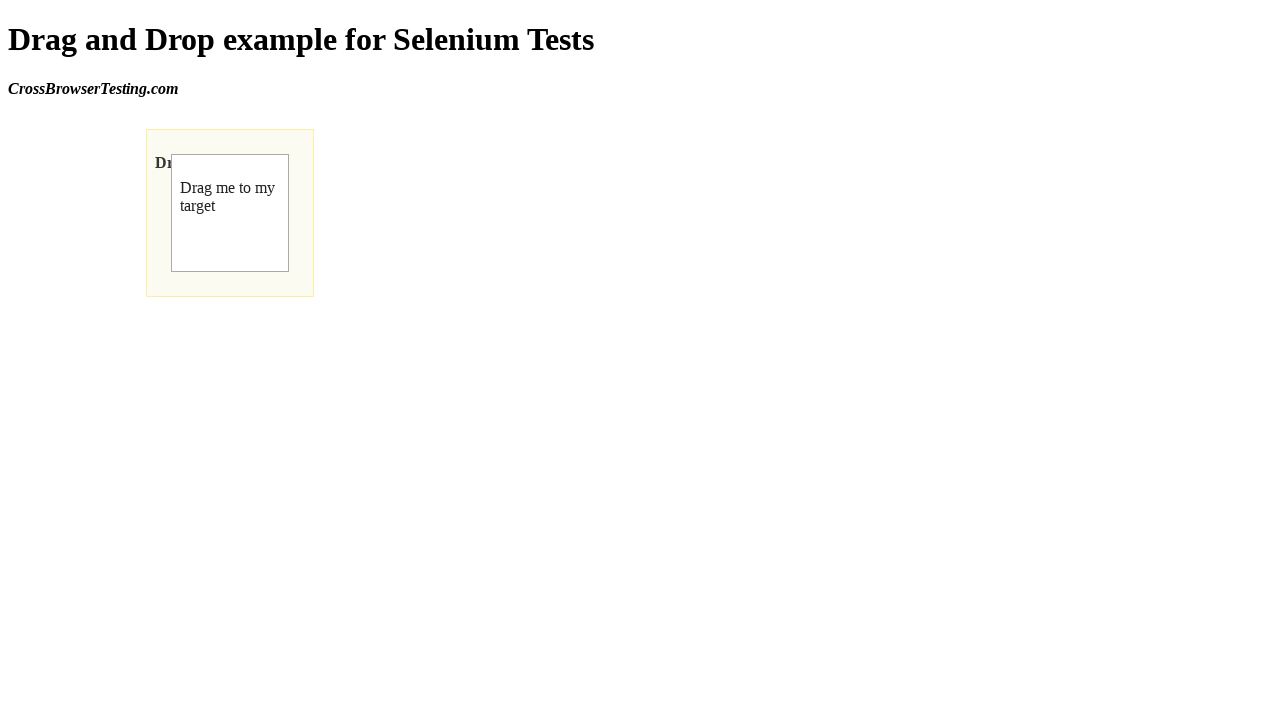